Navigates to Hepsiburada website and verifies that the page title, URL, and page source contain "hepsiburada"

Starting URL: https://www.hepsiburada.com/

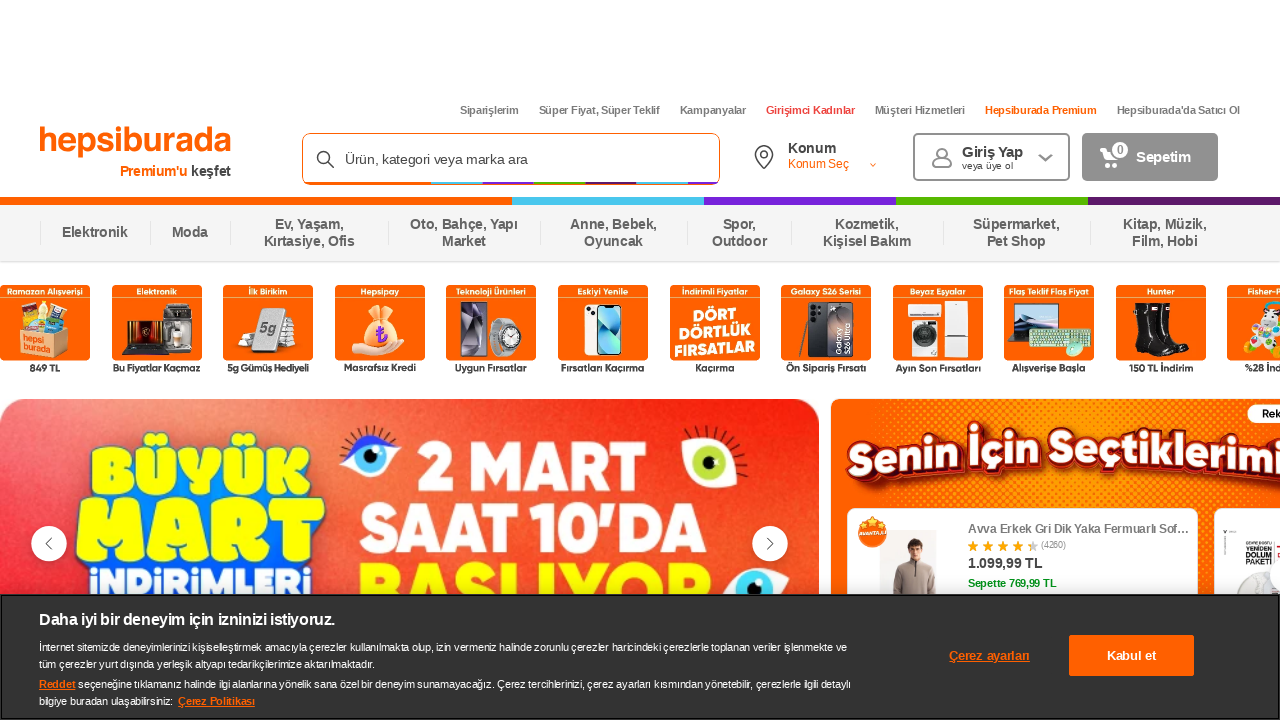

Waited for page to reach domcontentloaded state
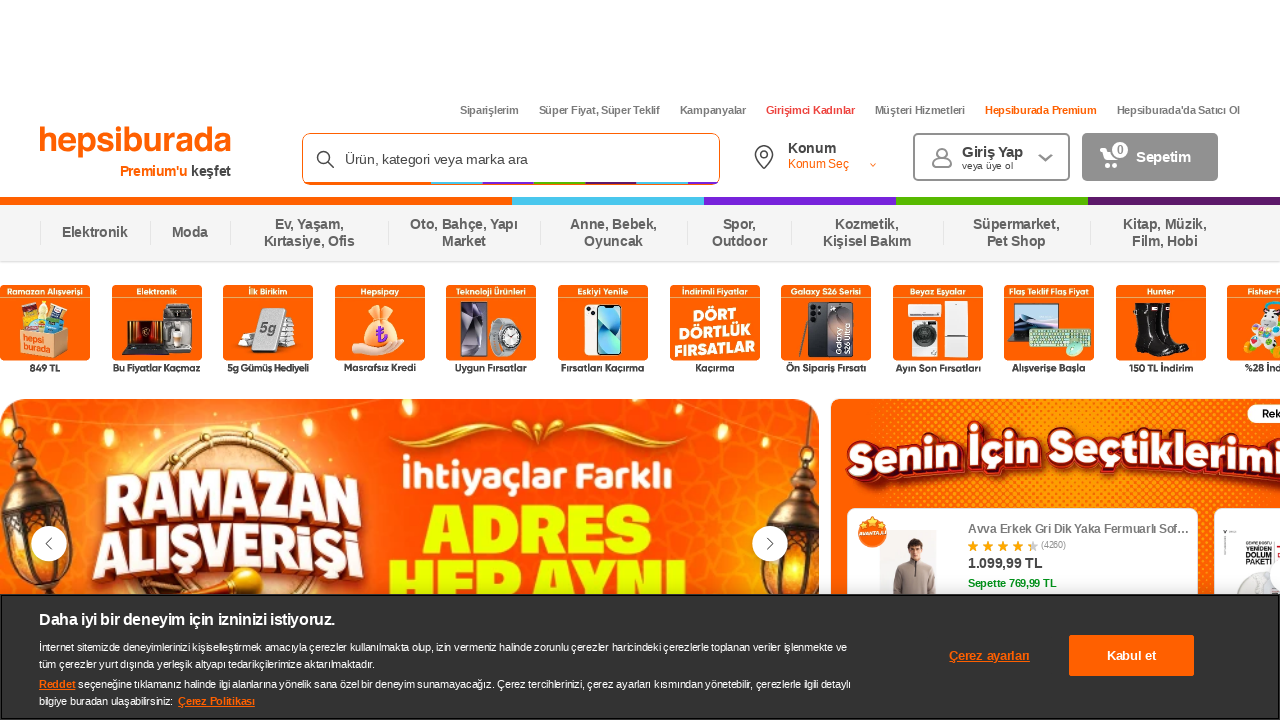

Retrieved page title
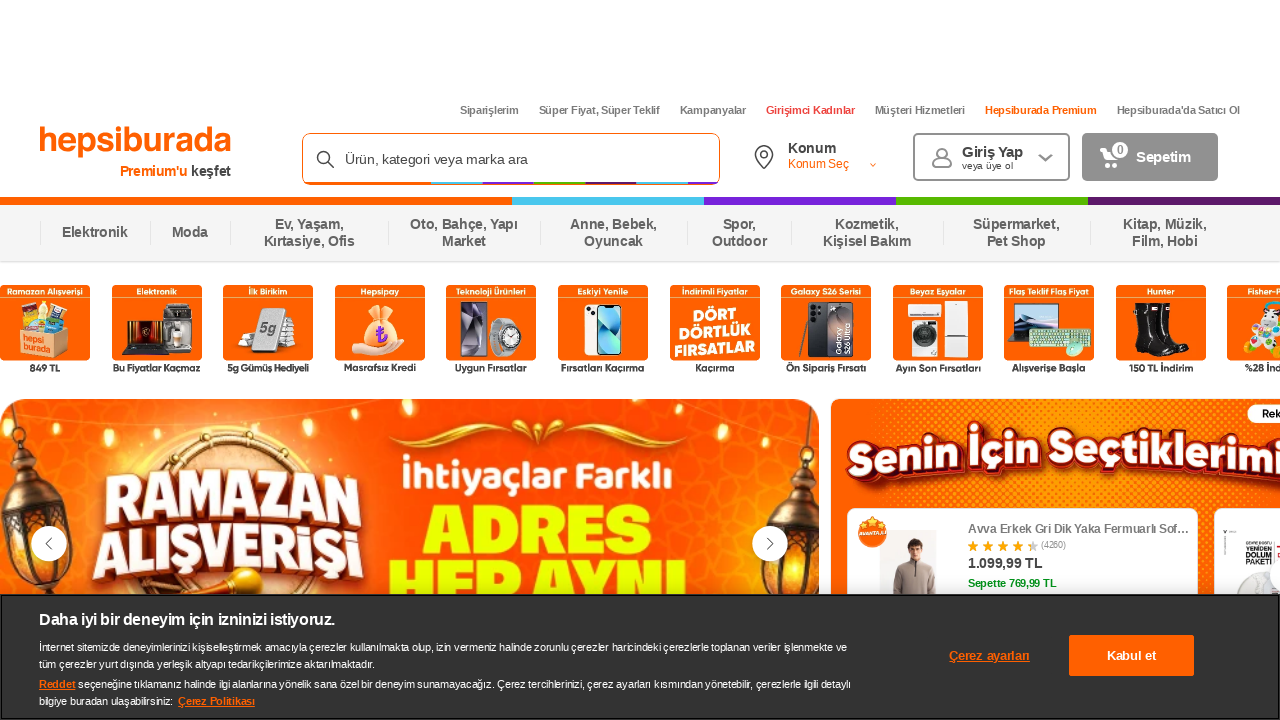

Retrieved page URL
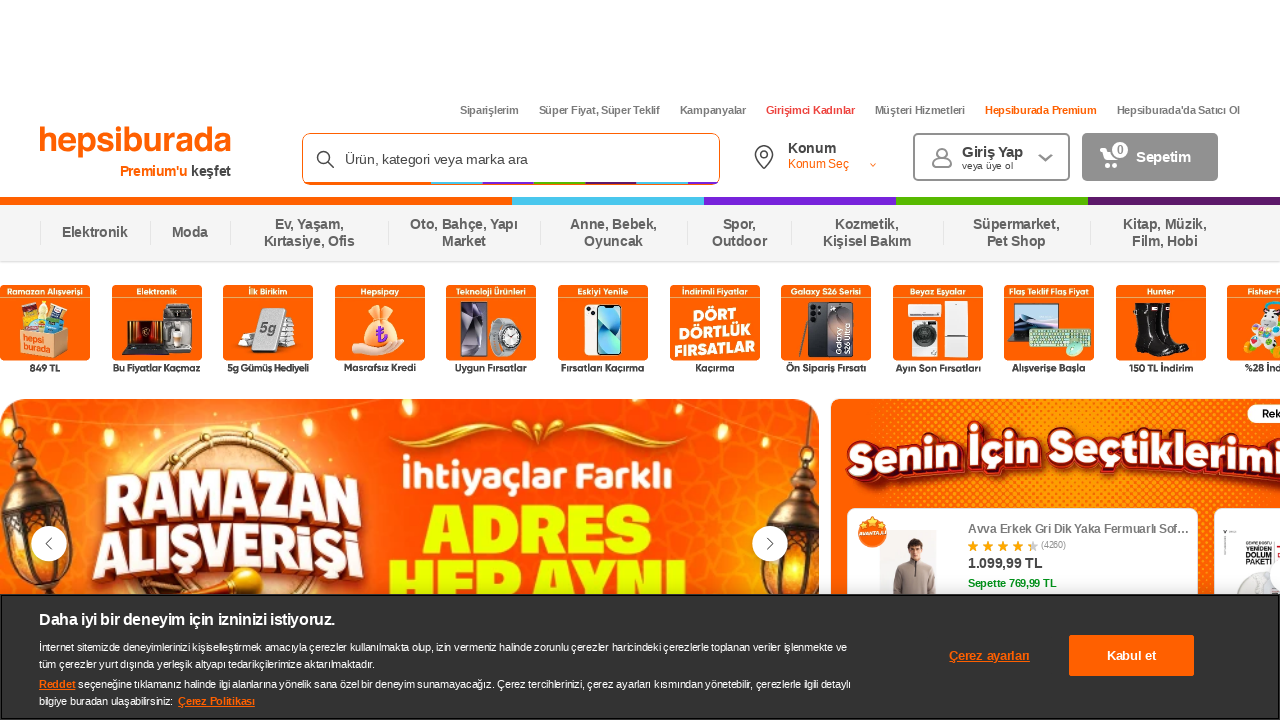

Retrieved page source content
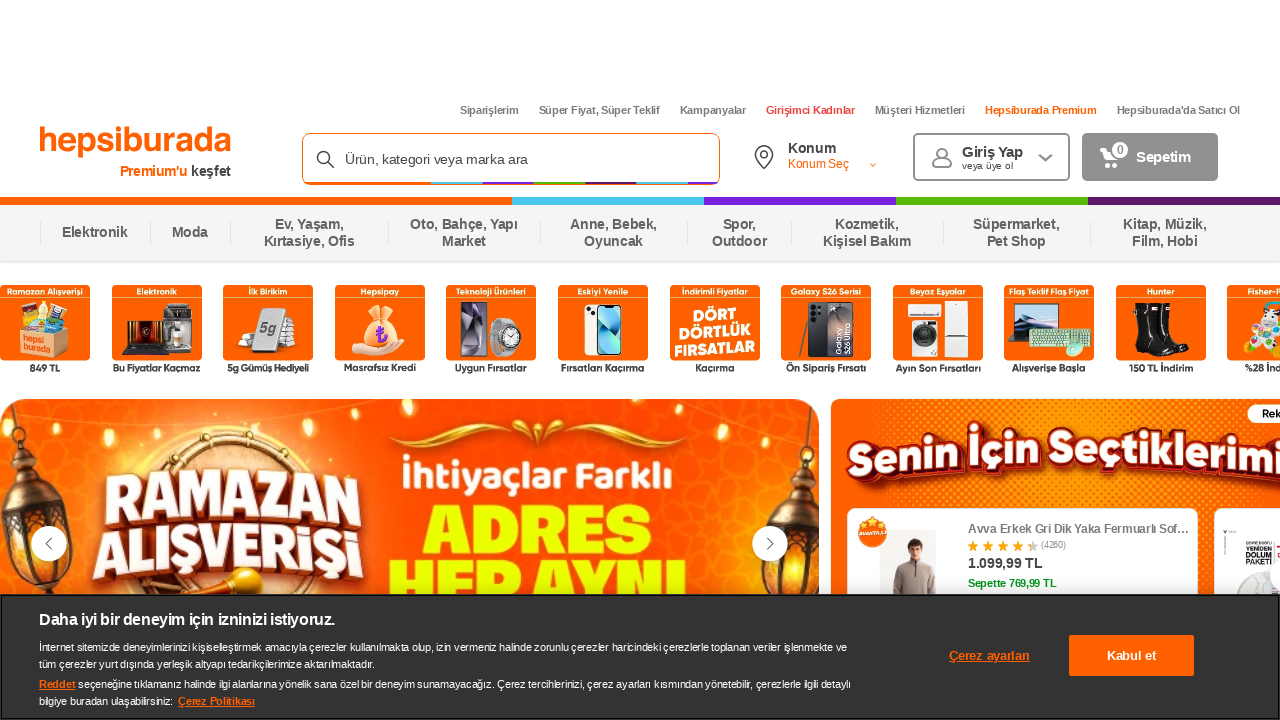

Verified that page title contains 'hepsiburada'
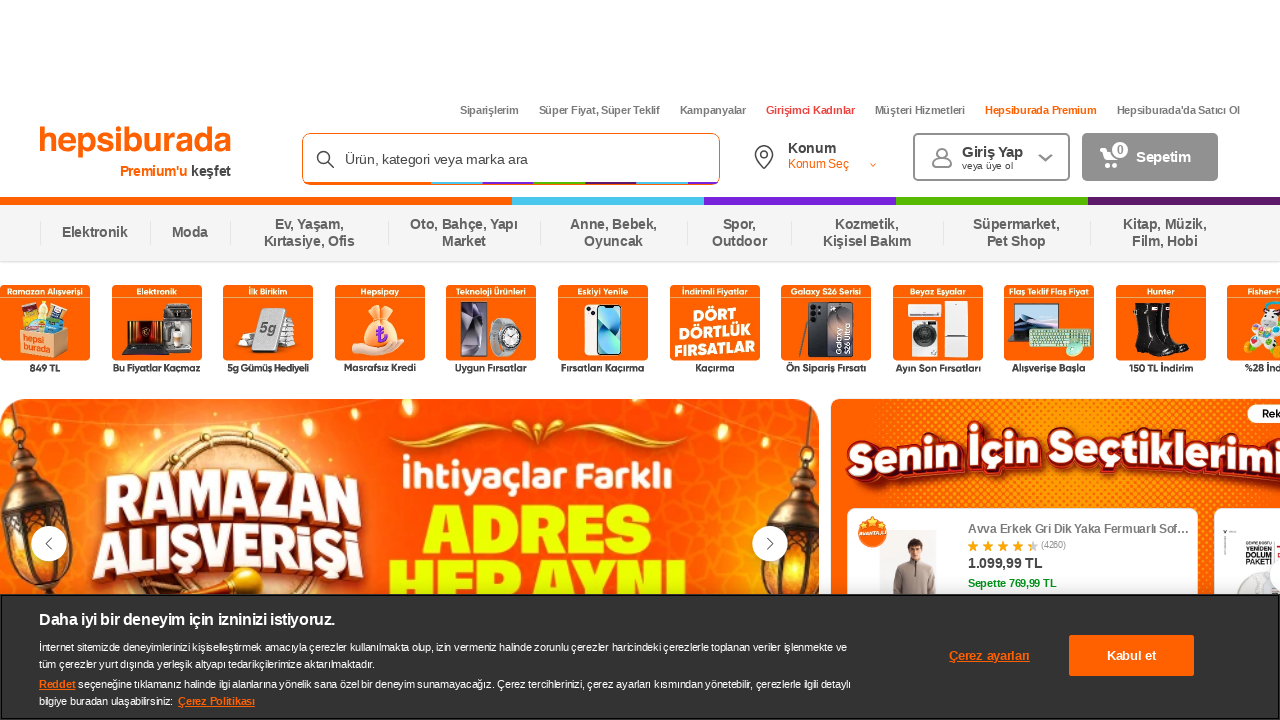

Verified that page URL contains 'hepsiburada'
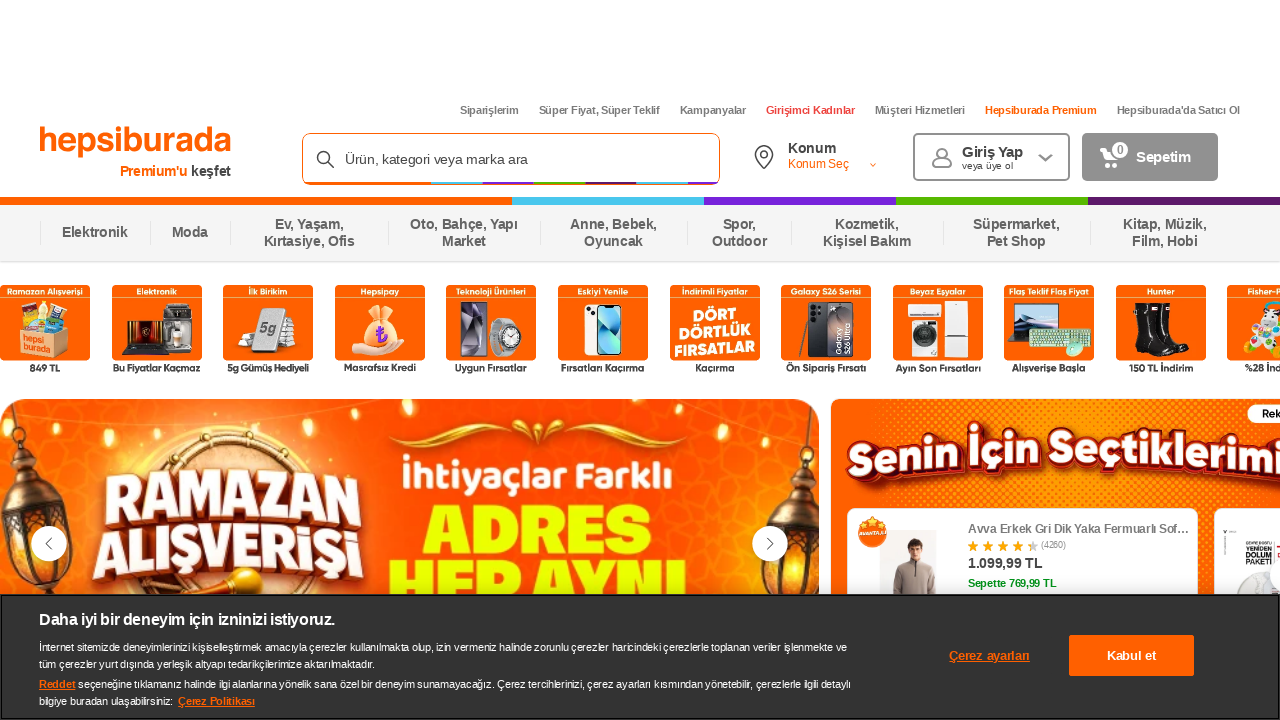

Verified that page source contains 'hepsiburada'
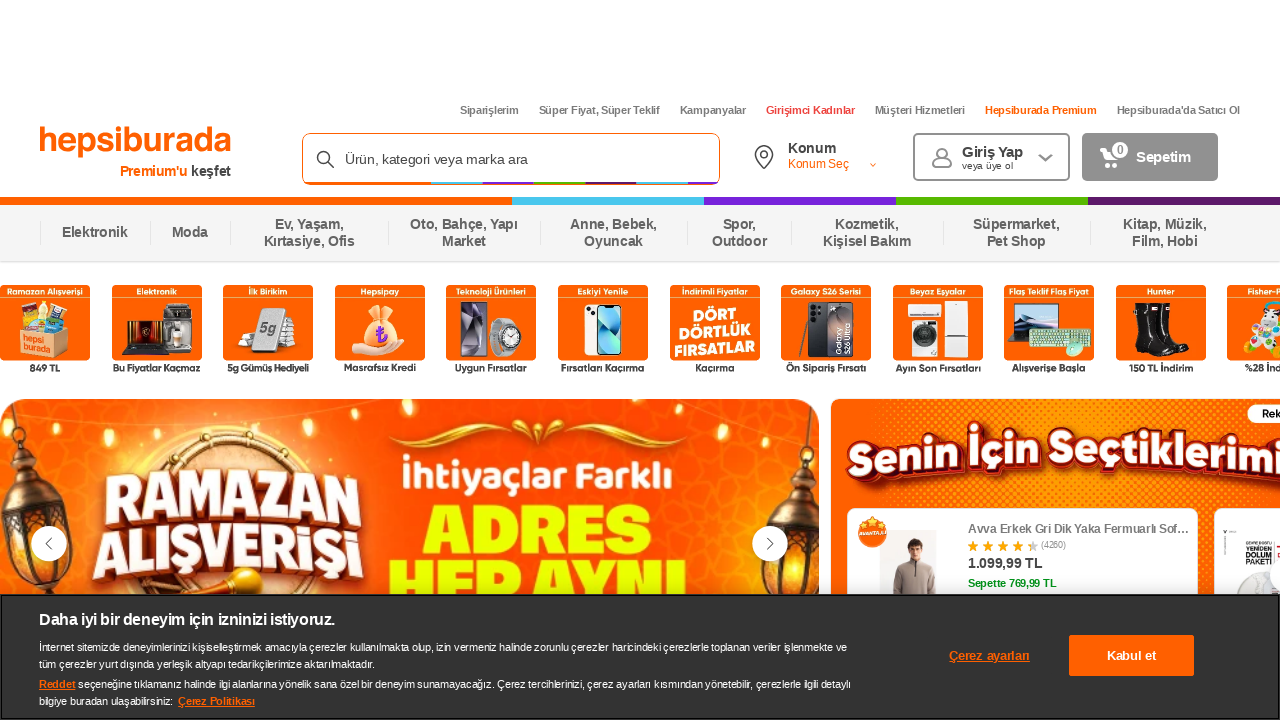

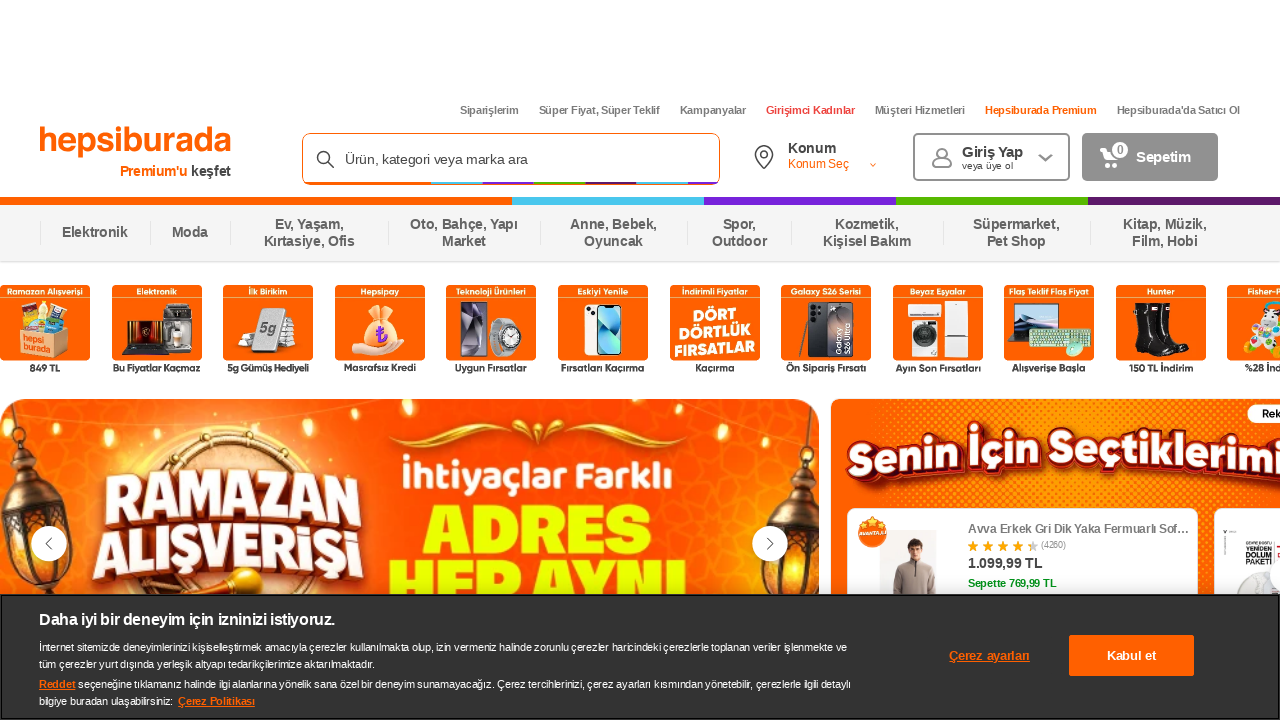